Navigates to a demo table page and extracts various employee information from tables including first names, unique last names, names with username length over 6 characters, unique manager IDs, and unique departments

Starting URL: http://automationbykrishna.com/

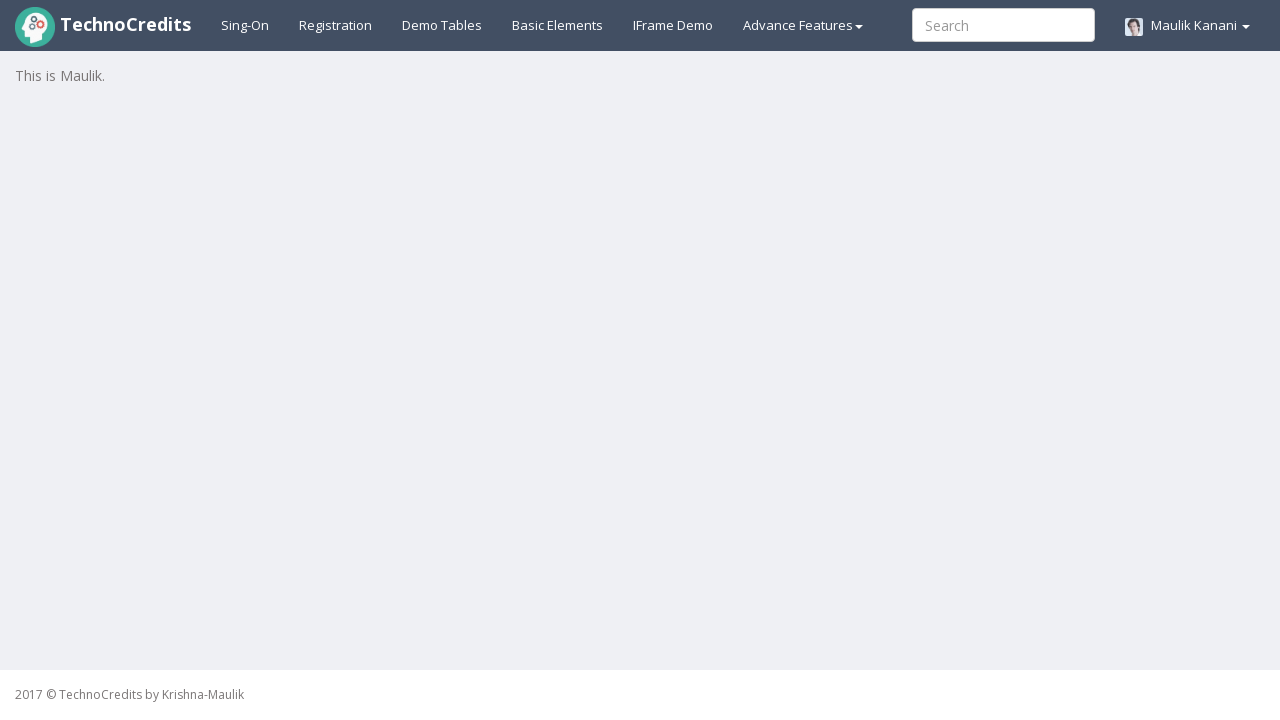

Clicked on Demo Tables link at (442, 25) on xpath=//a[@id='demotable']
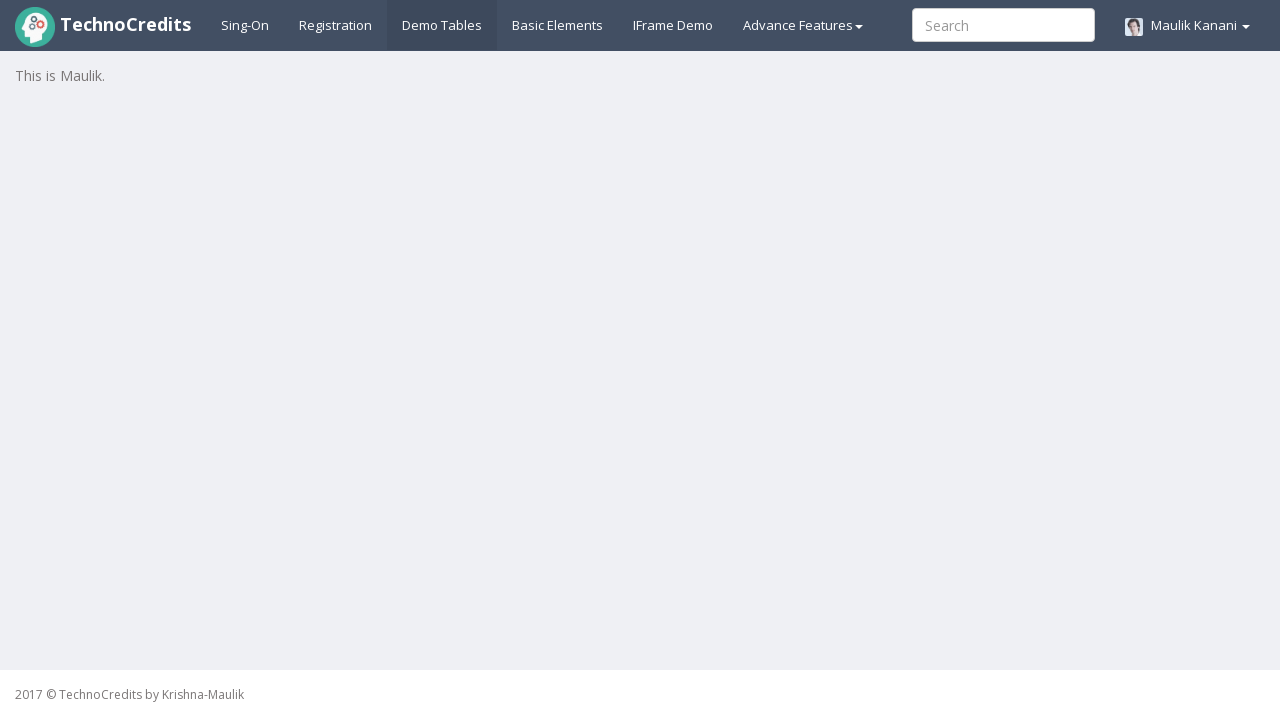

Table1 became visible
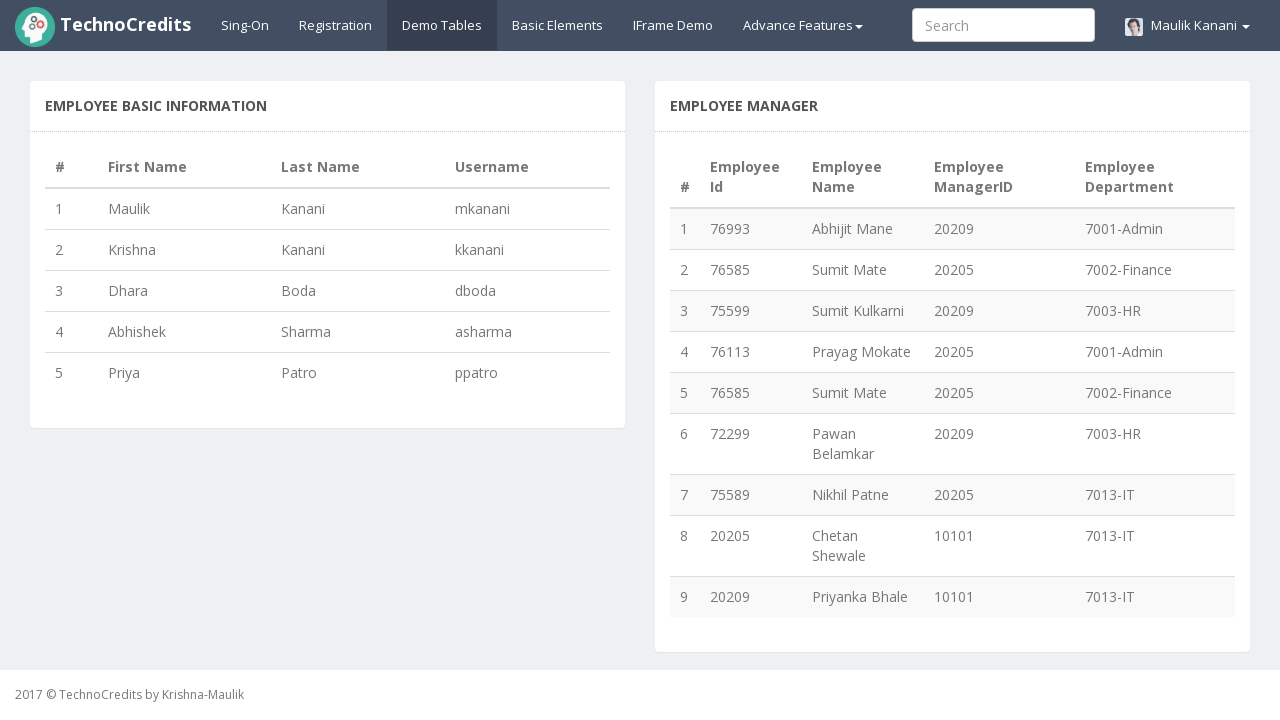

Clicked on table1 at (328, 270) on xpath=//table[@id='table1']
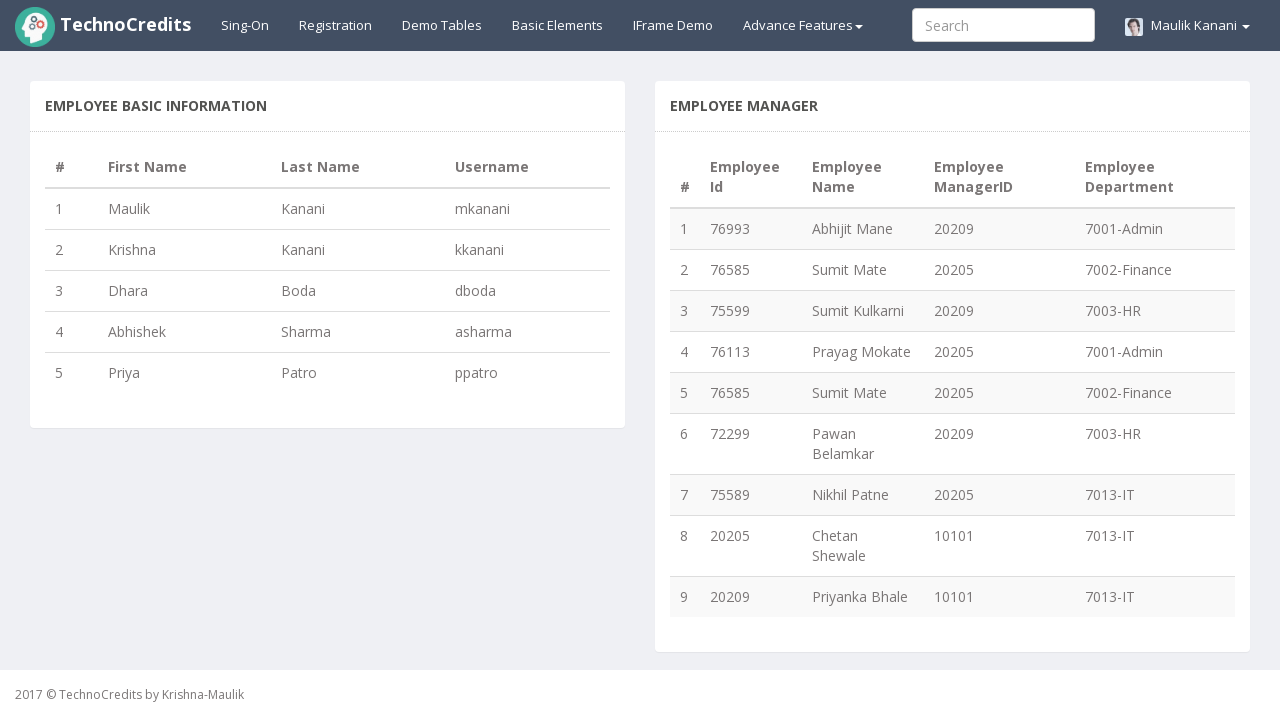

Retrieved row count from table1: 5 rows
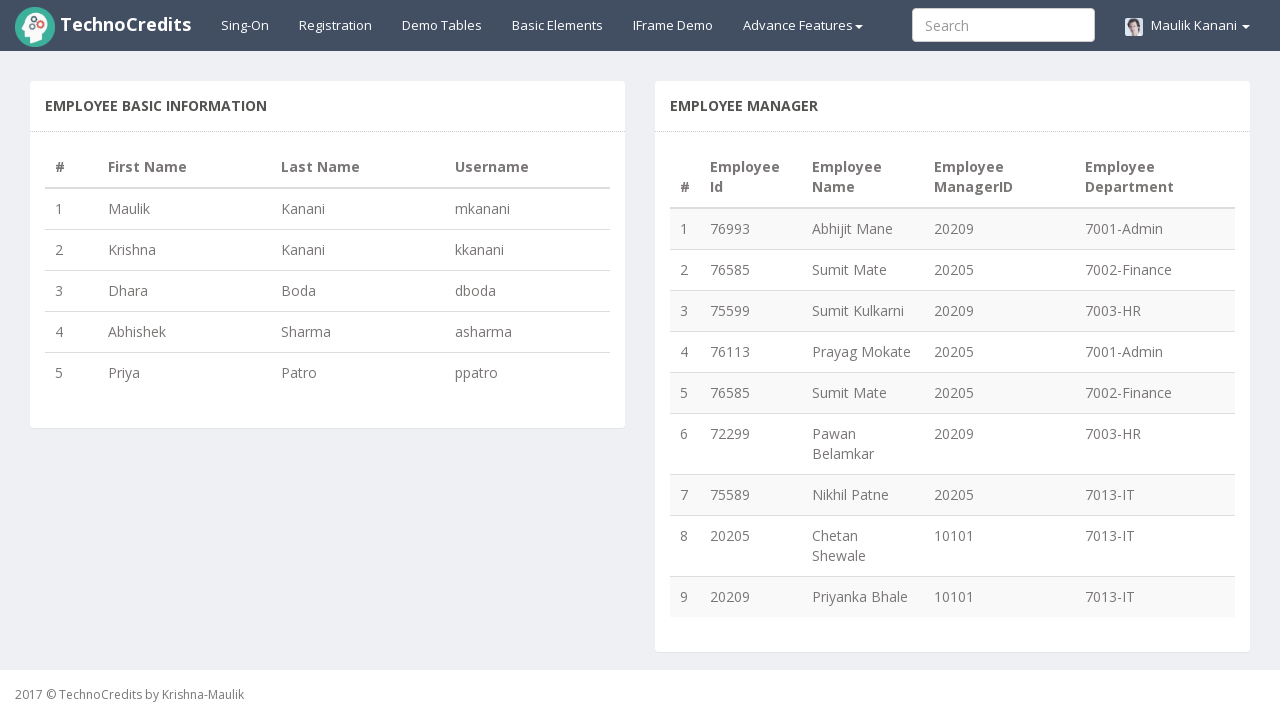

Extracted all first names from table1: ['Maulik', 'Krishna', 'Dhara', 'Abhishek', 'Priya']
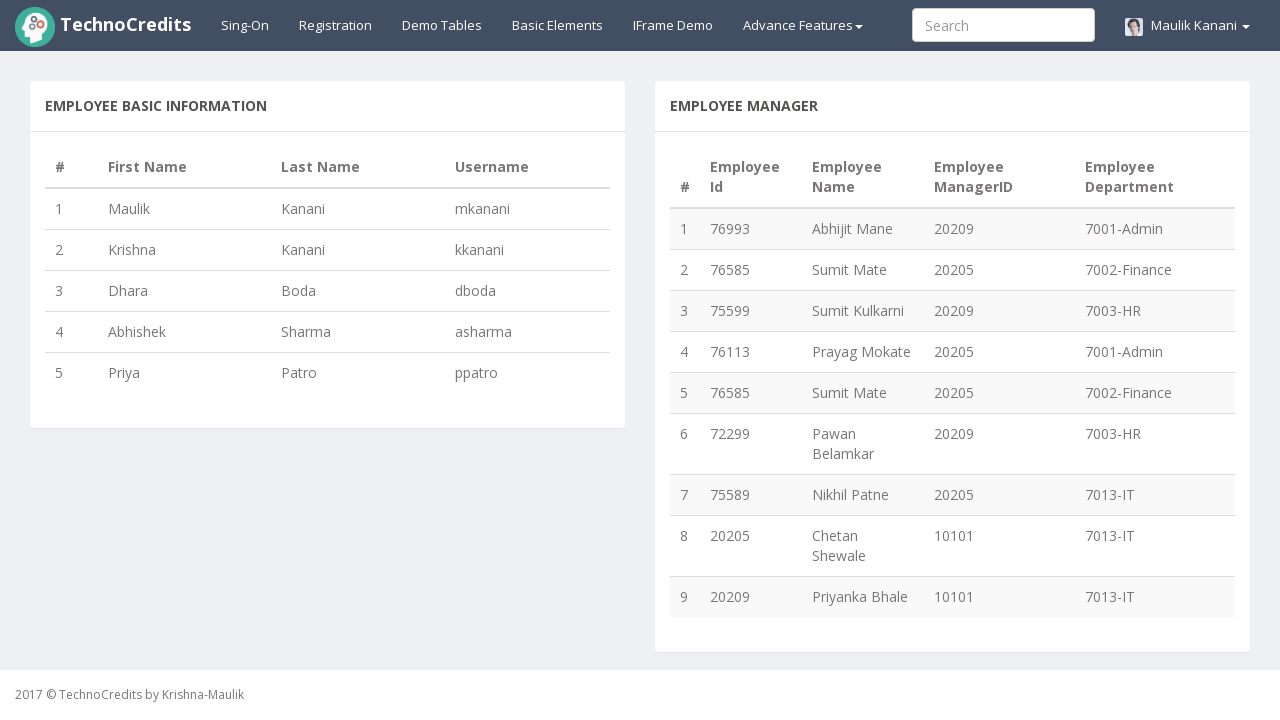

Extracted unique last names from table1: {'Boda', 'Kanani', 'Patro', 'Sharma'}
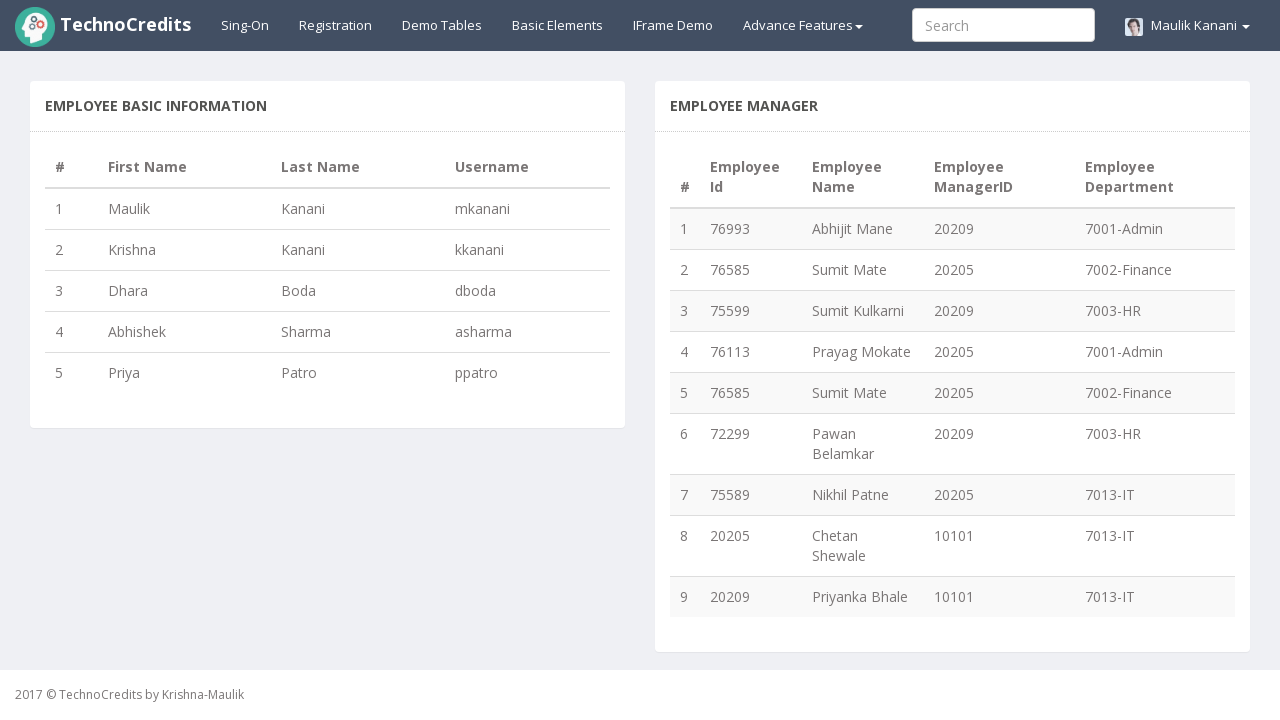

Extracted first names with length > 6 characters: ['Krishna', 'Abhishek']
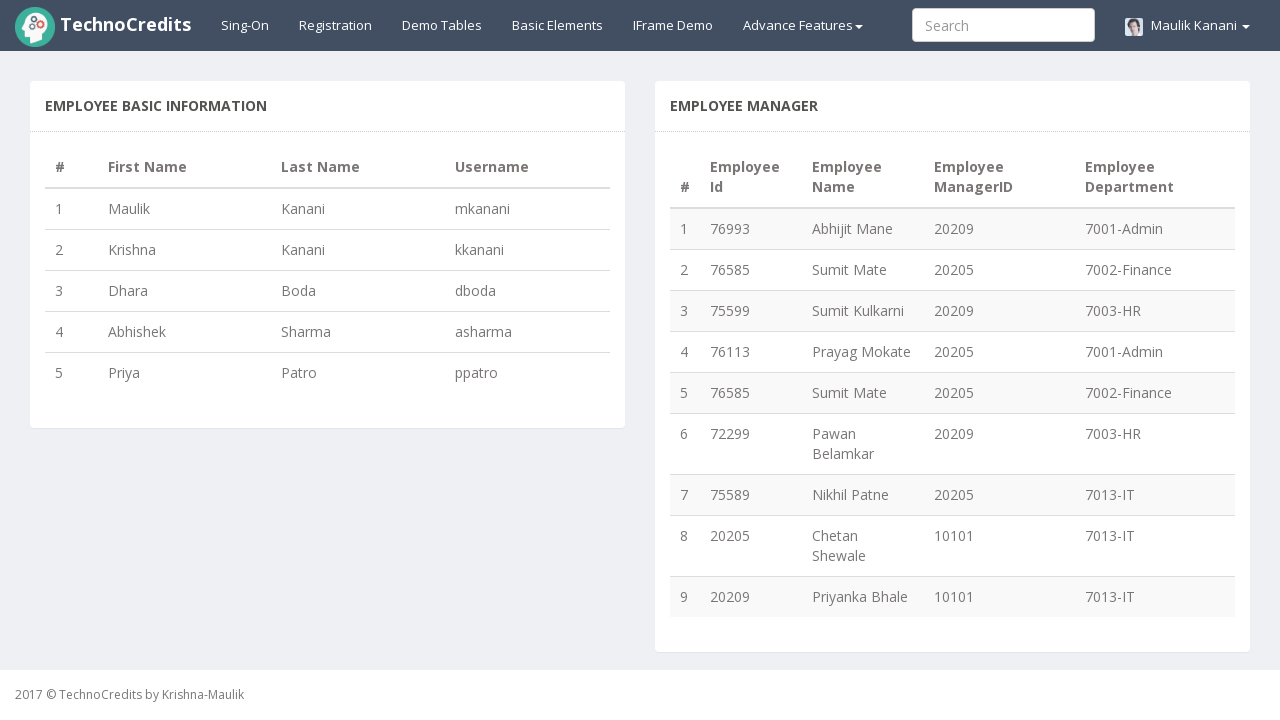

Retrieved row count from employee manager table: 9 rows
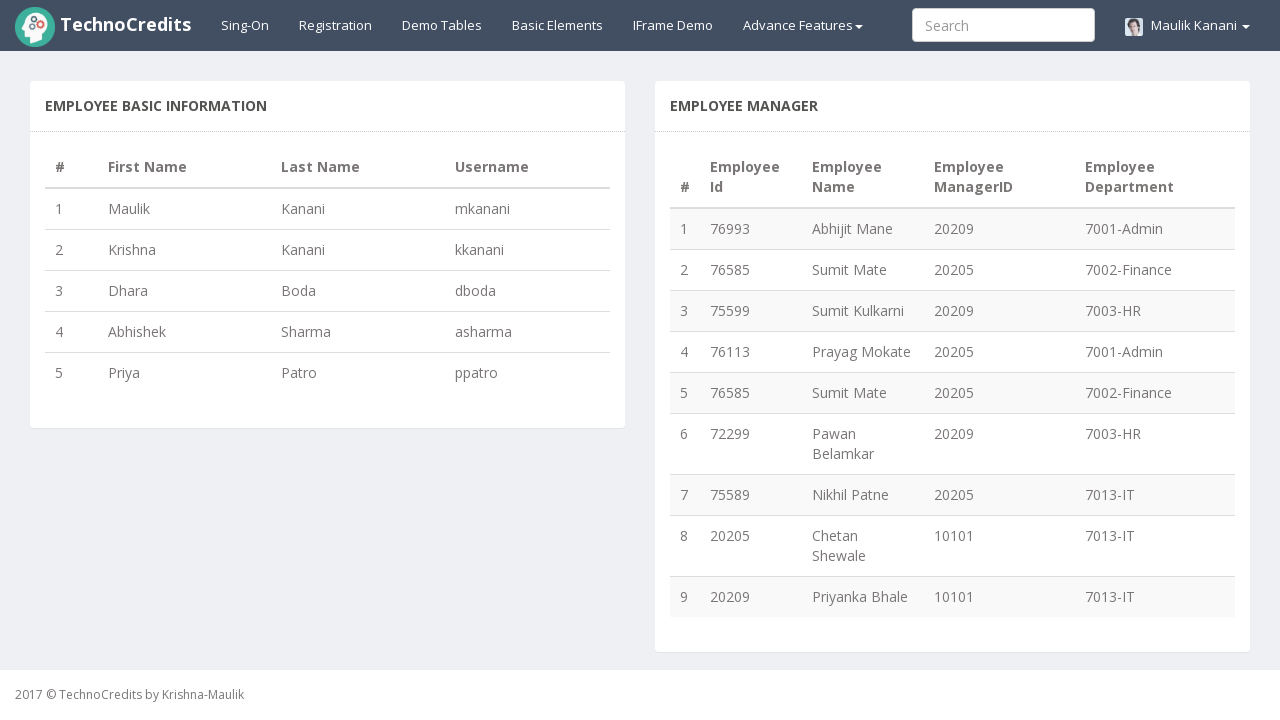

Extracted unique manager IDs: {'20205', '20209', '10101'}
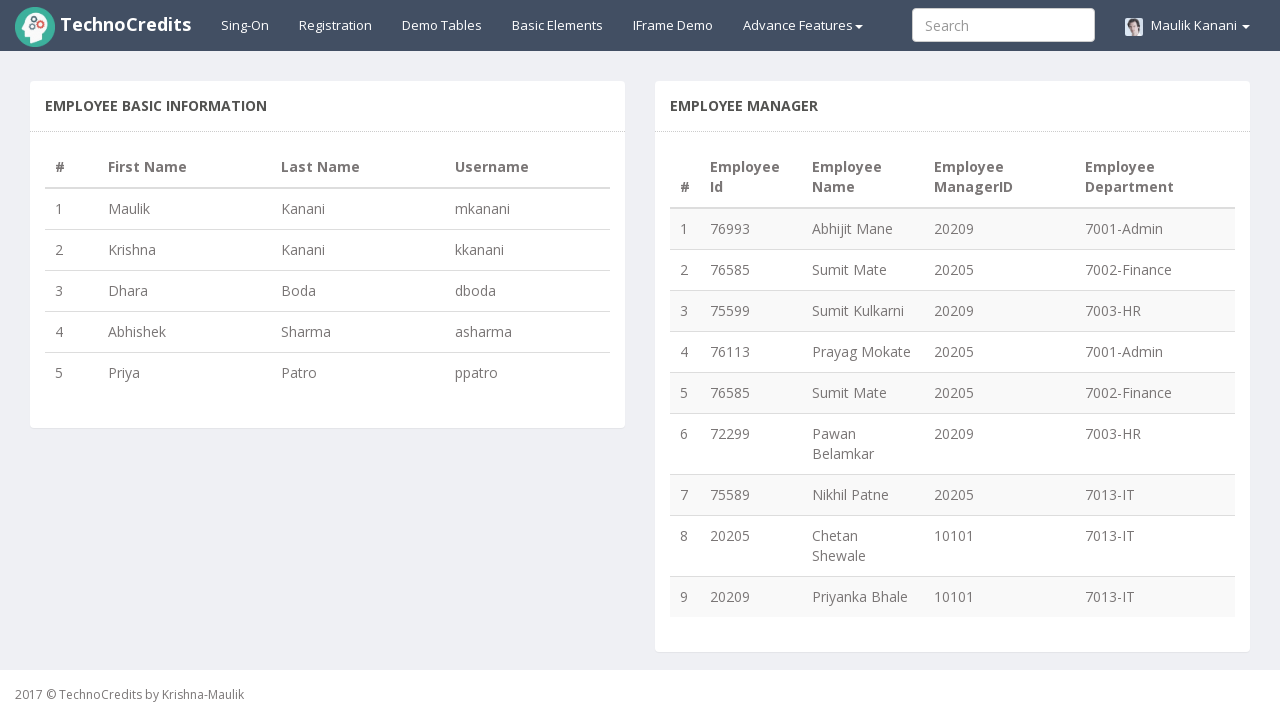

Extracted unique departments: {'7013-IT', '7002-Finance', '7001-Admin', '7003-HR'}
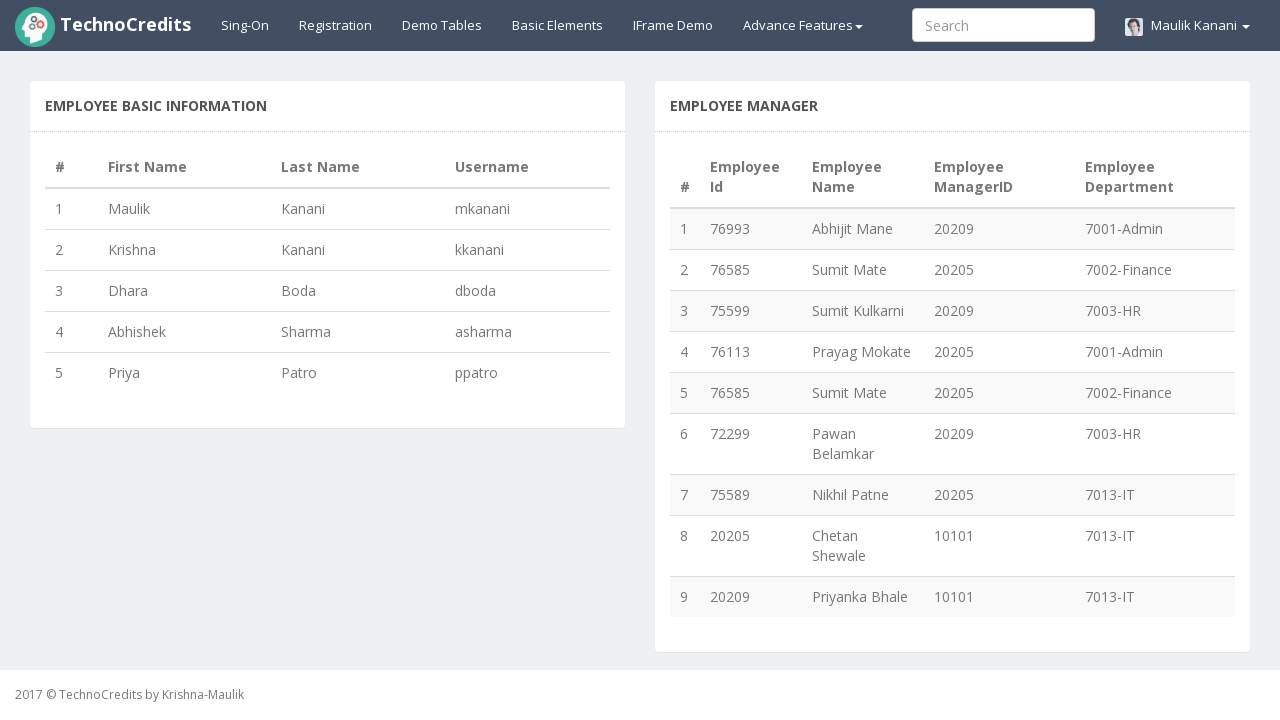

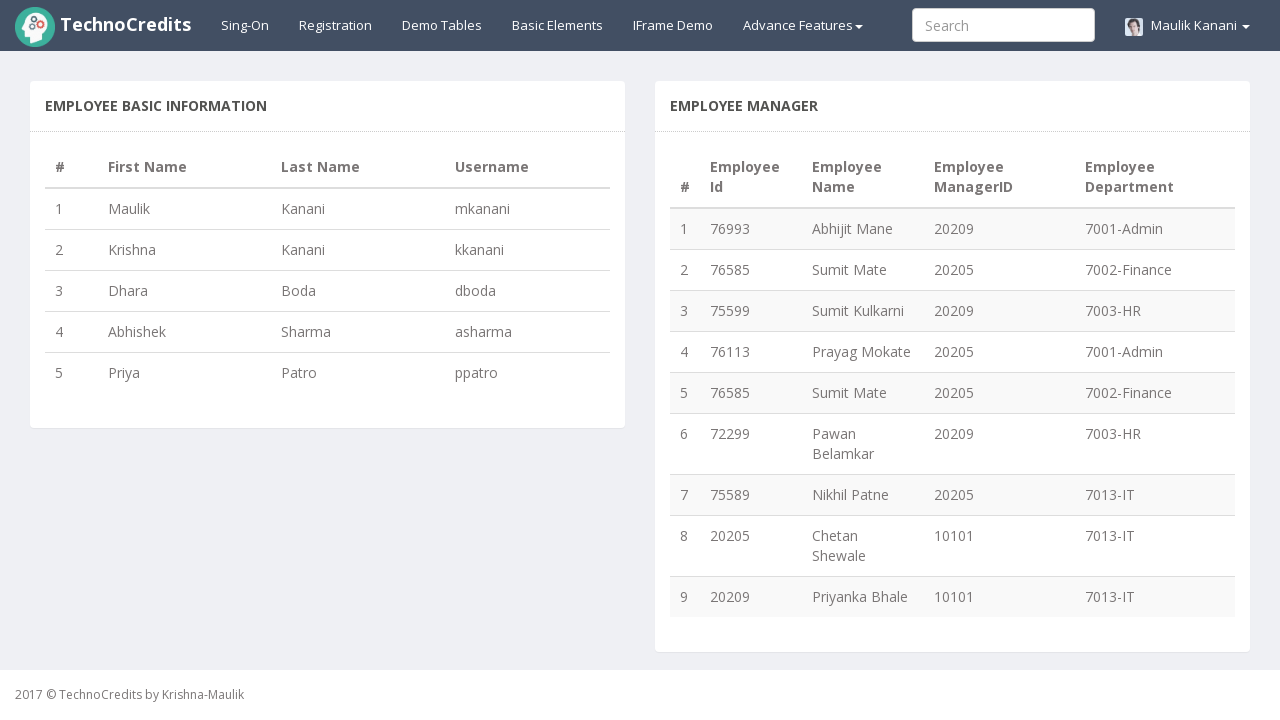